Navigates to the Form Authentication page and verifies the page title is correct

Starting URL: https://the-internet.herokuapp.com/

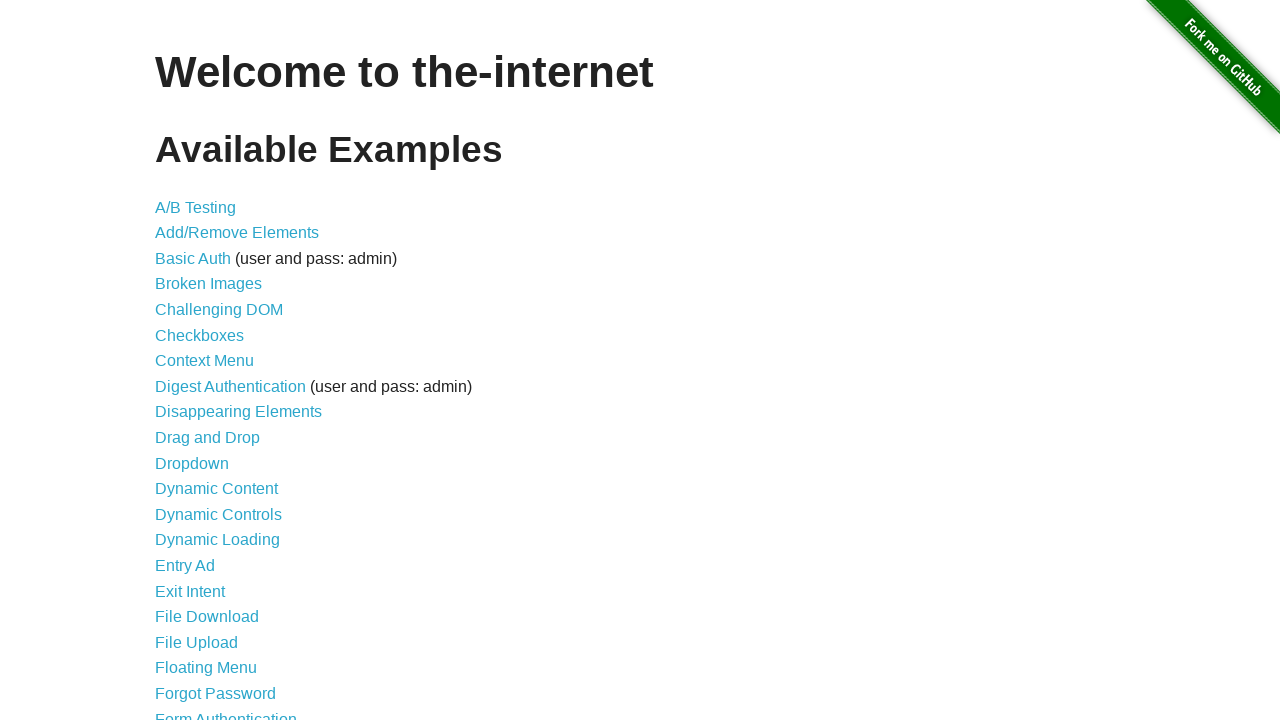

Clicked on Form Authentication link at (226, 712) on text=Form Authentication
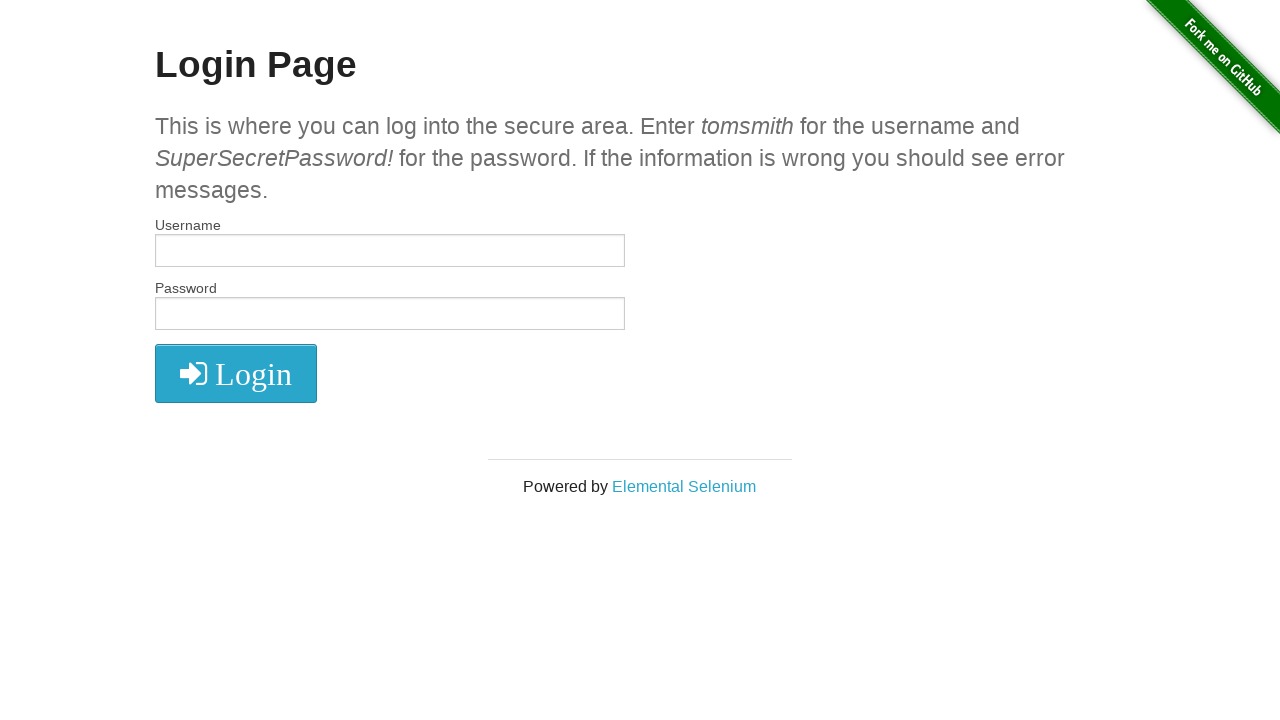

Form Authentication page loaded and h2 element appeared
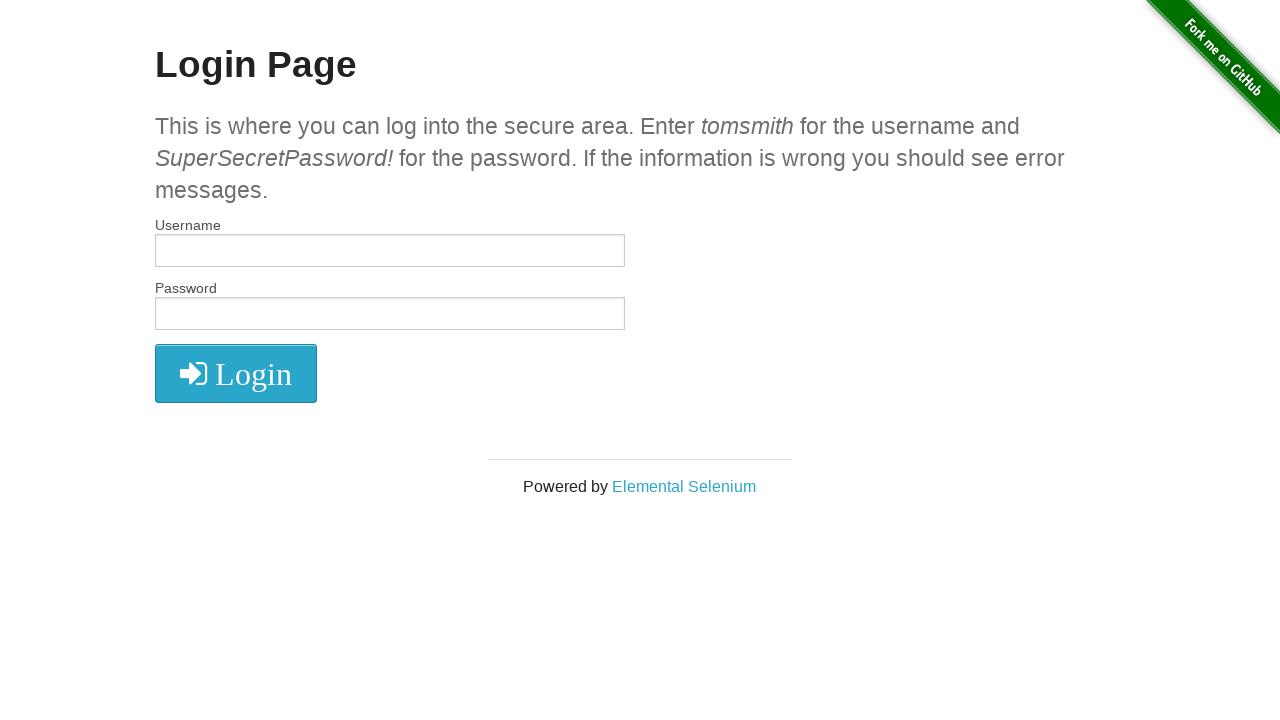

Verified page title is 'The Internet'
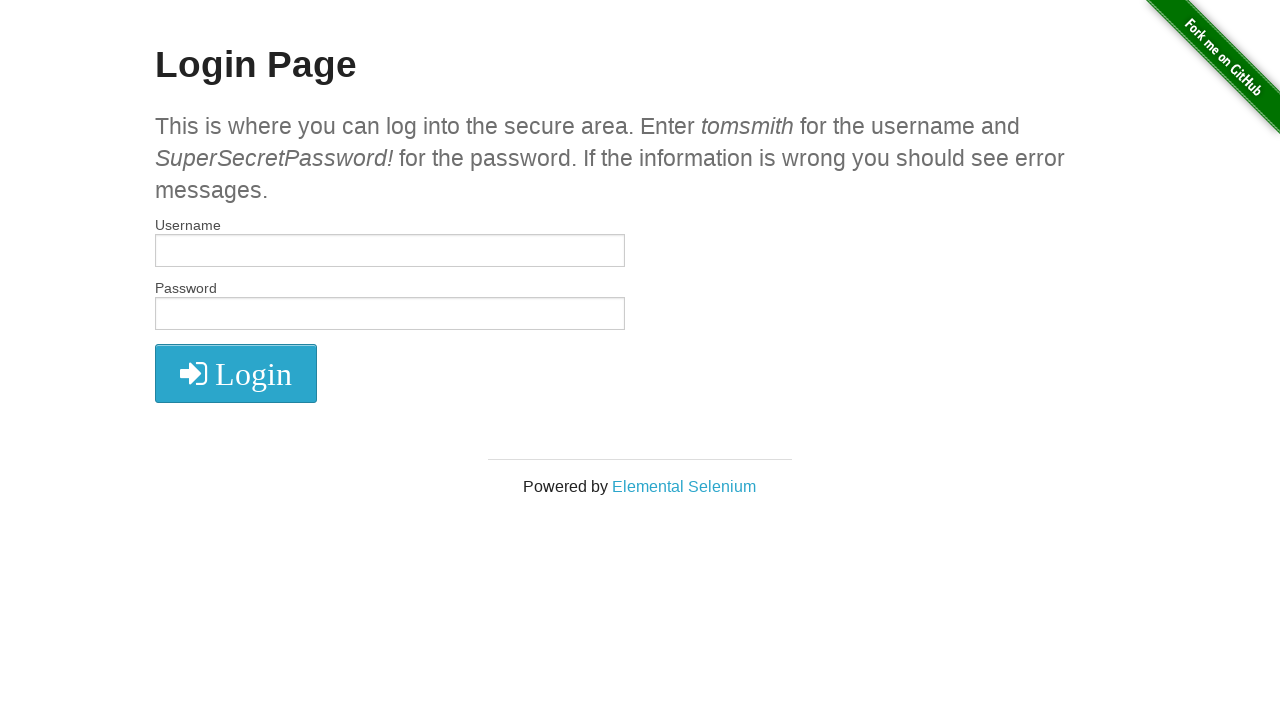

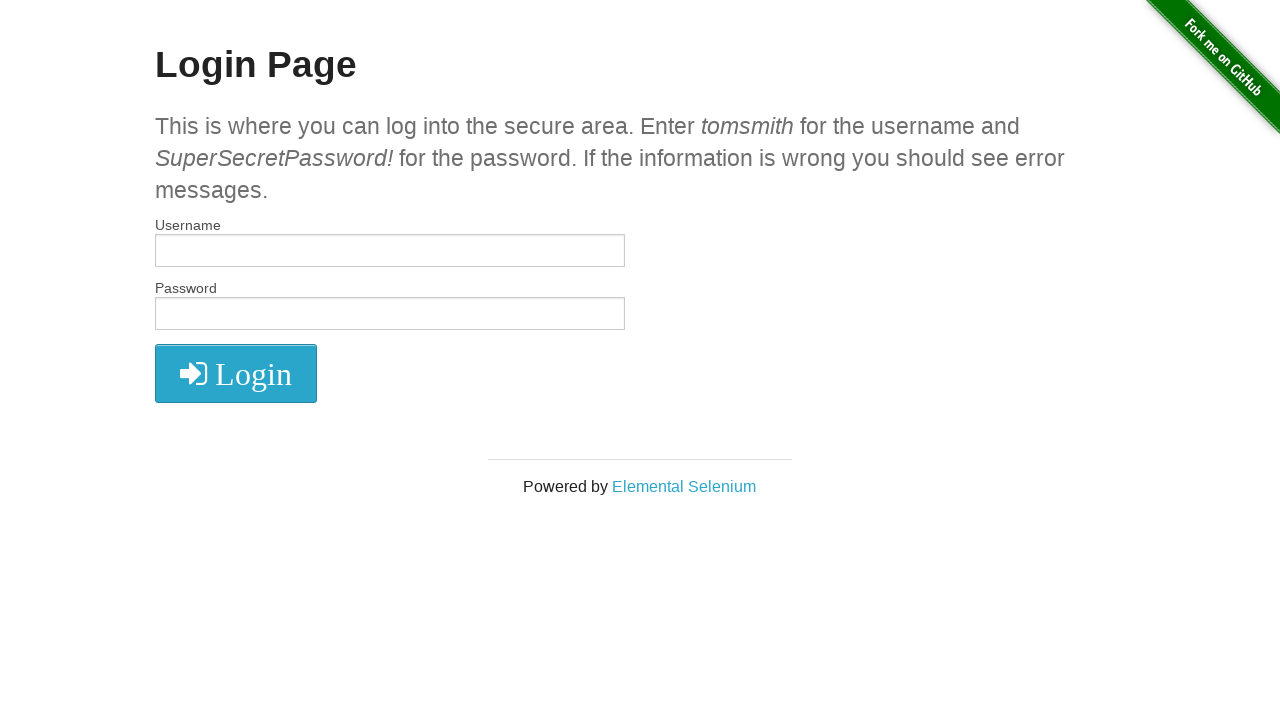